Tests that the slider can be moved to the left by pressing arrow keys 30 times, verifying the value becomes less than 50

Starting URL: https://demoqa.com

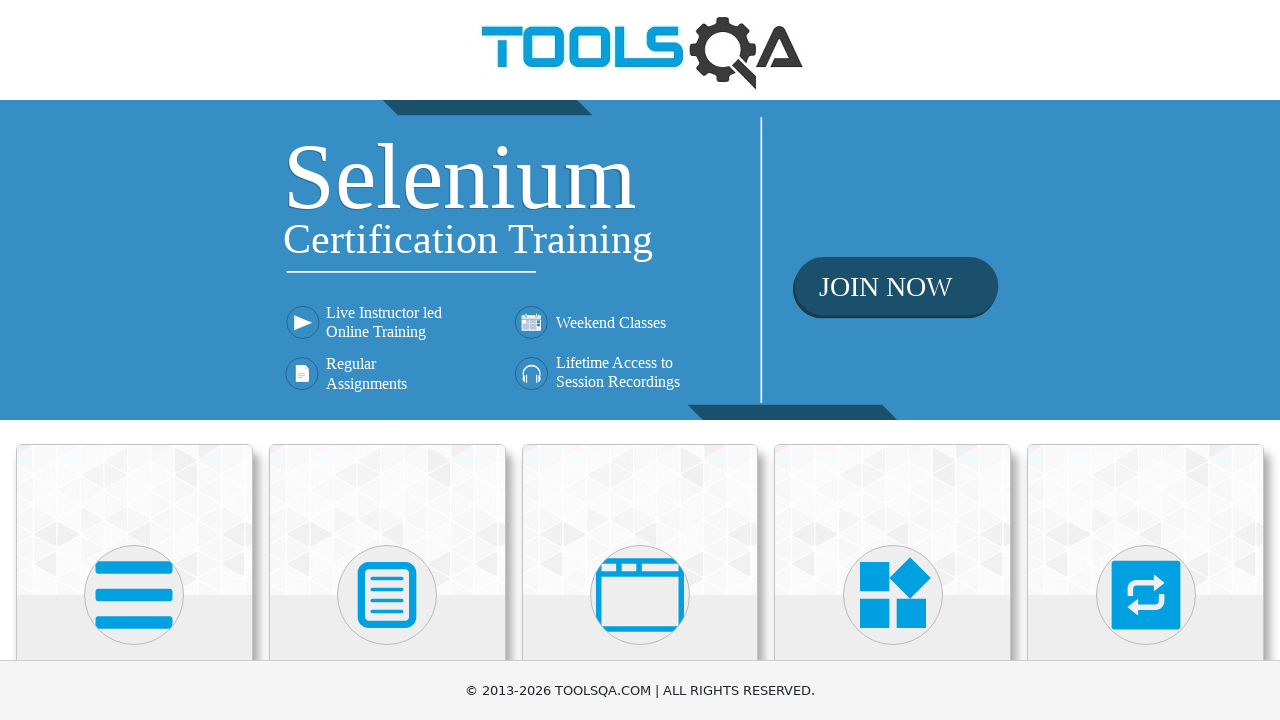

Clicked on Widgets card at (893, 520) on div.card:has-text('Widgets')
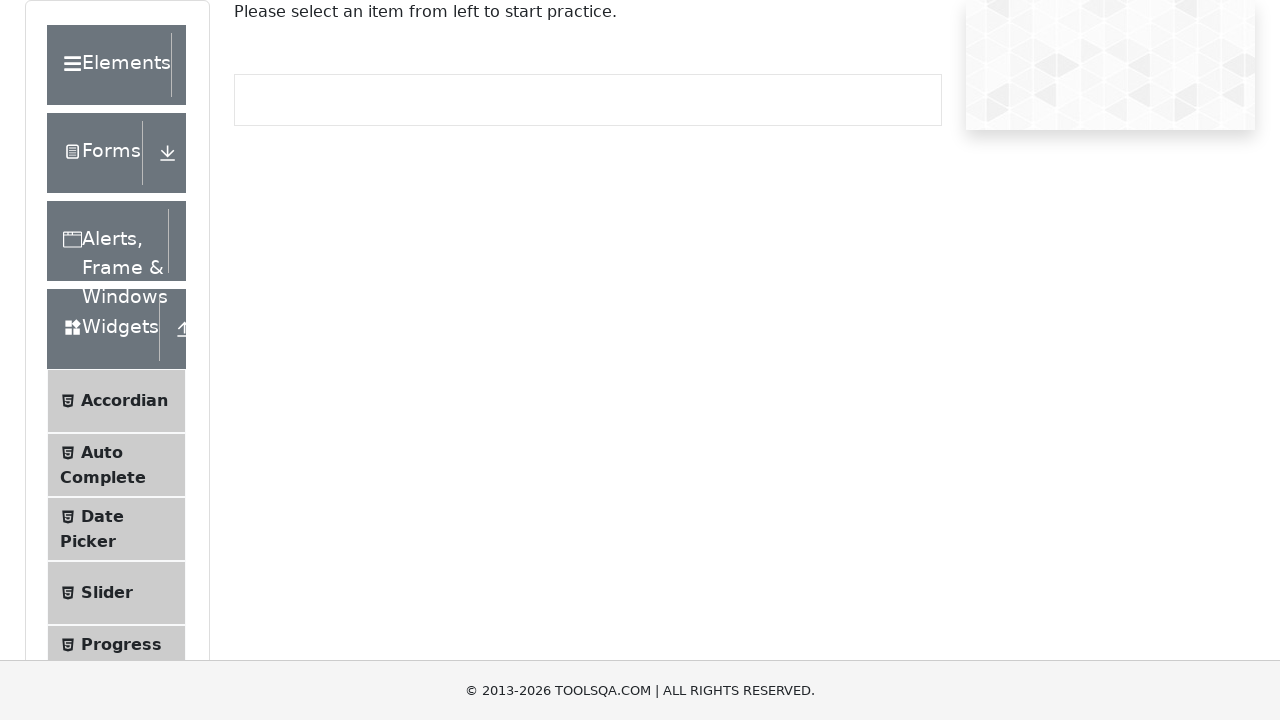

Clicked on Slider link in the menu at (107, 593) on text=Slider
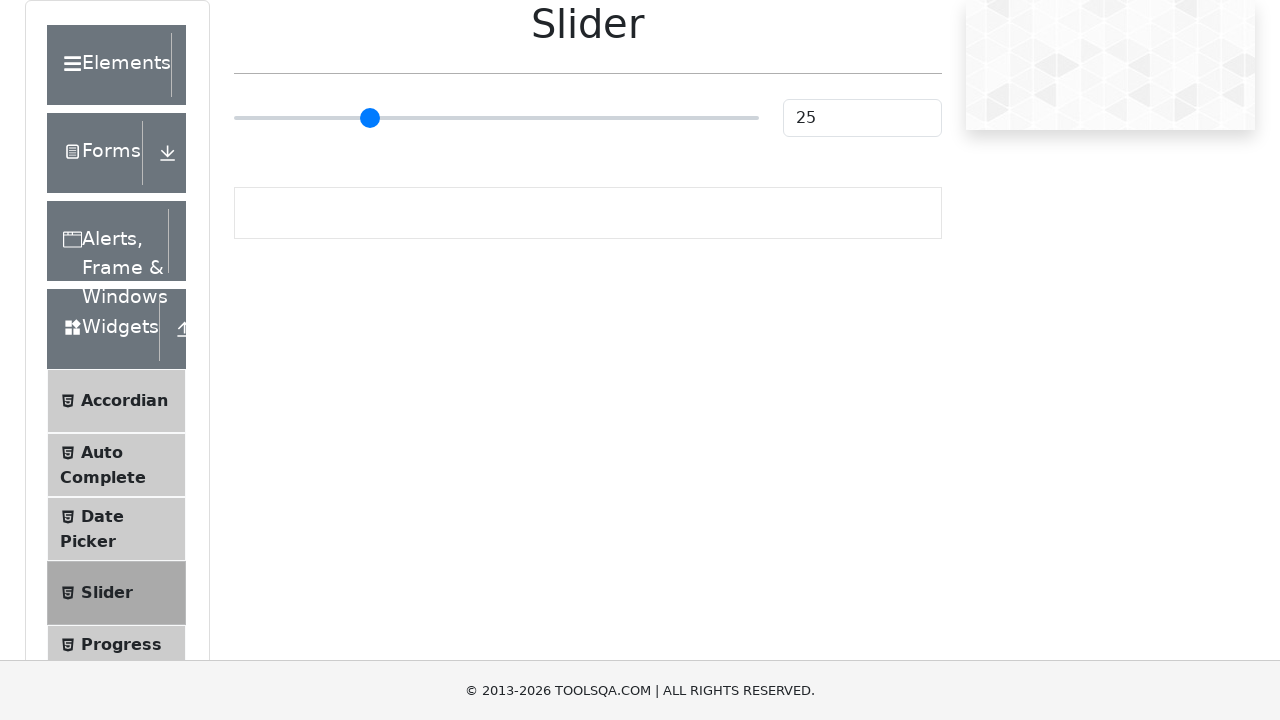

Located slider element
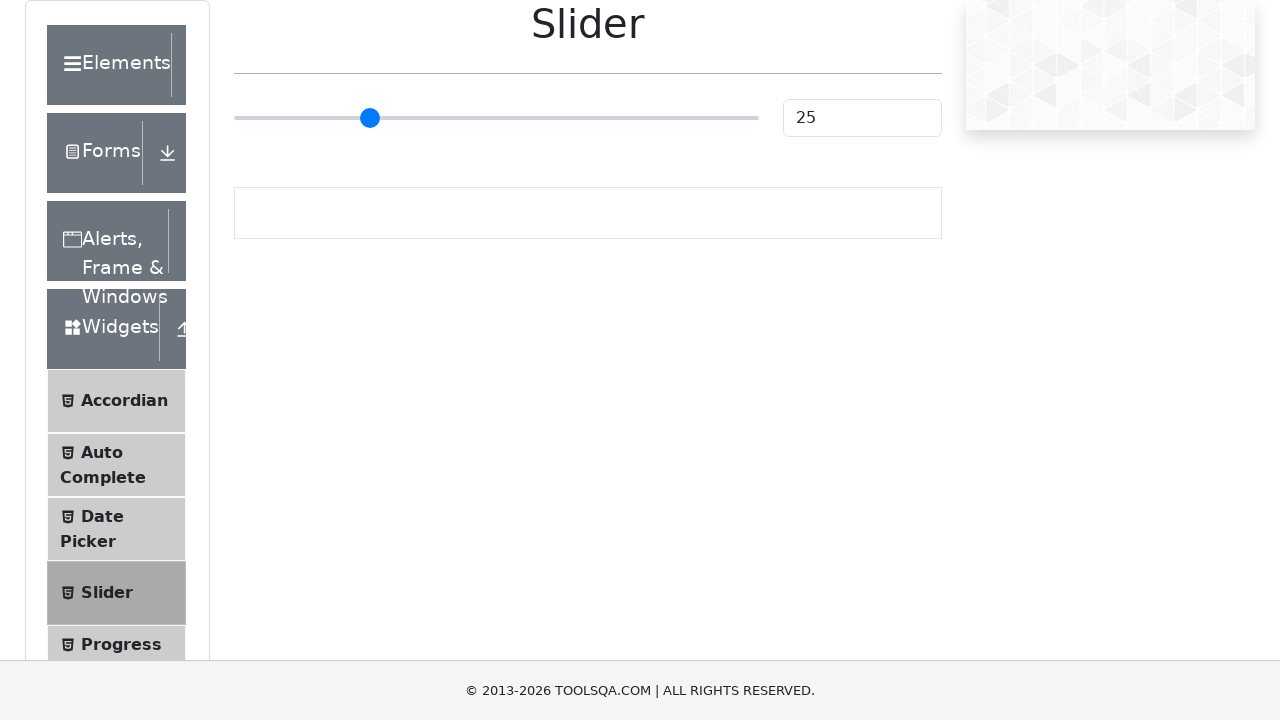

Focused on slider element on input[type='range']
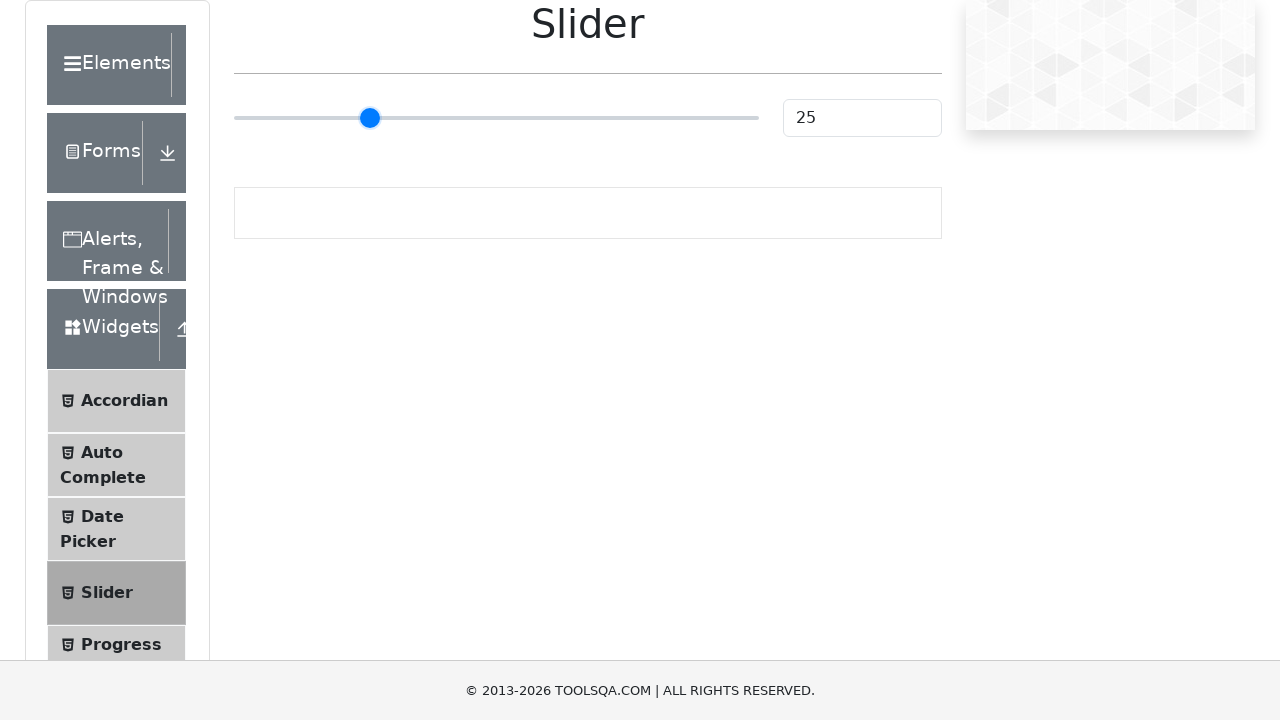

Pressed ArrowLeft key (iteration 1/30)
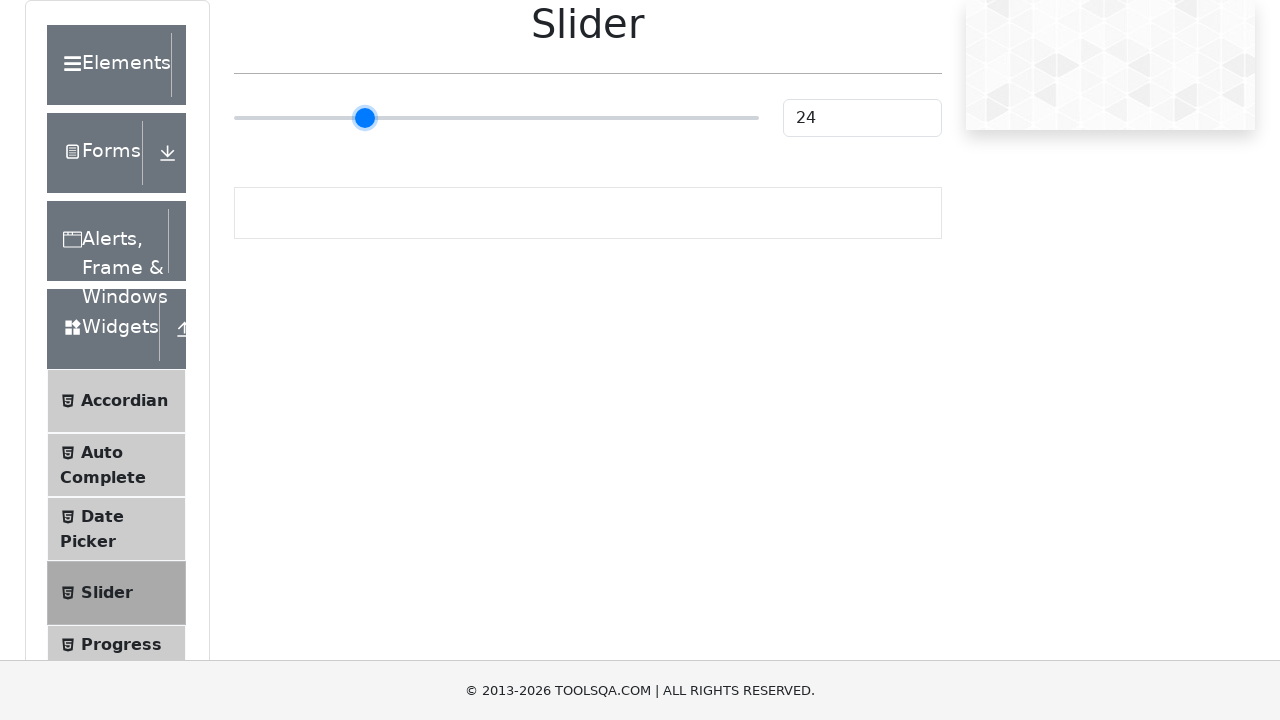

Pressed ArrowLeft key (iteration 2/30)
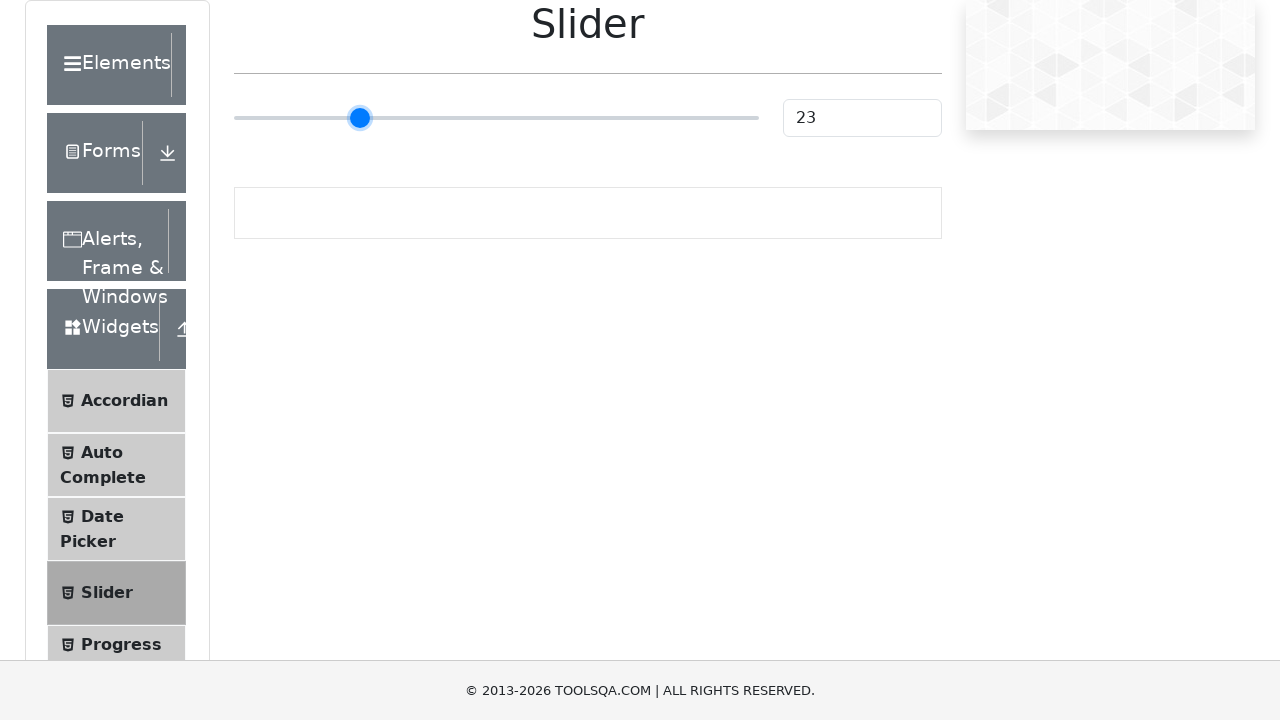

Pressed ArrowLeft key (iteration 3/30)
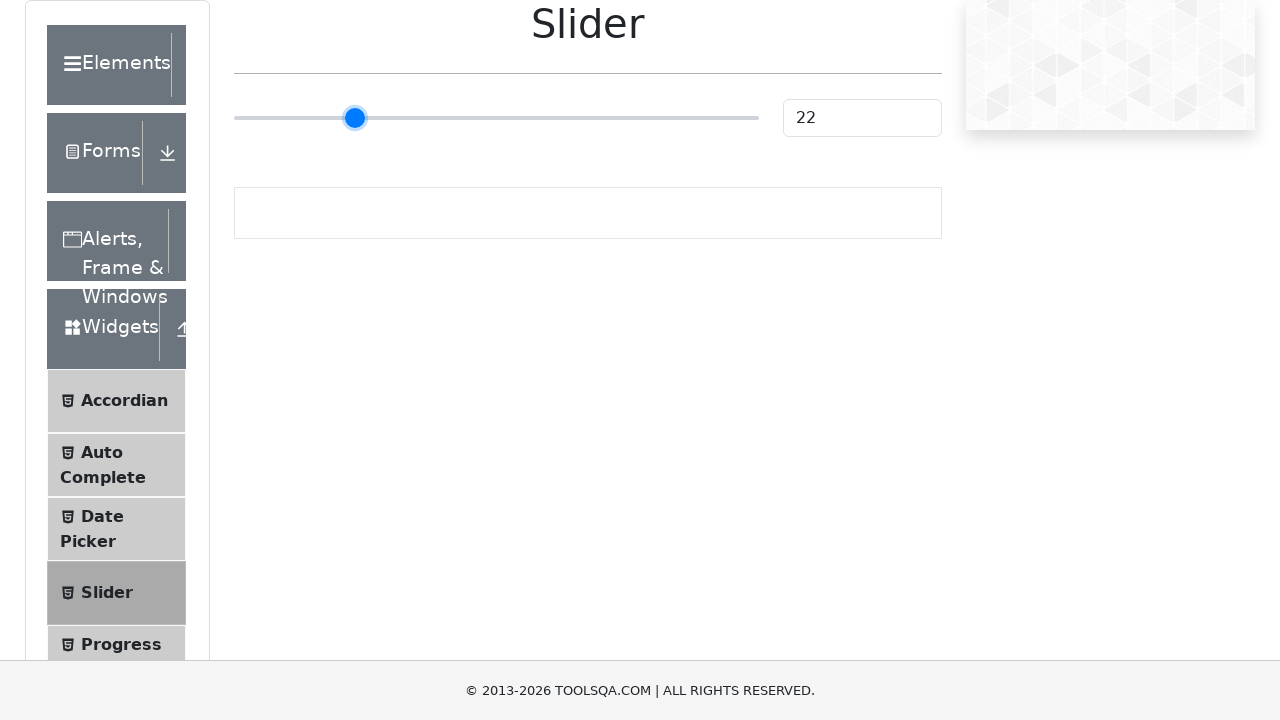

Pressed ArrowLeft key (iteration 4/30)
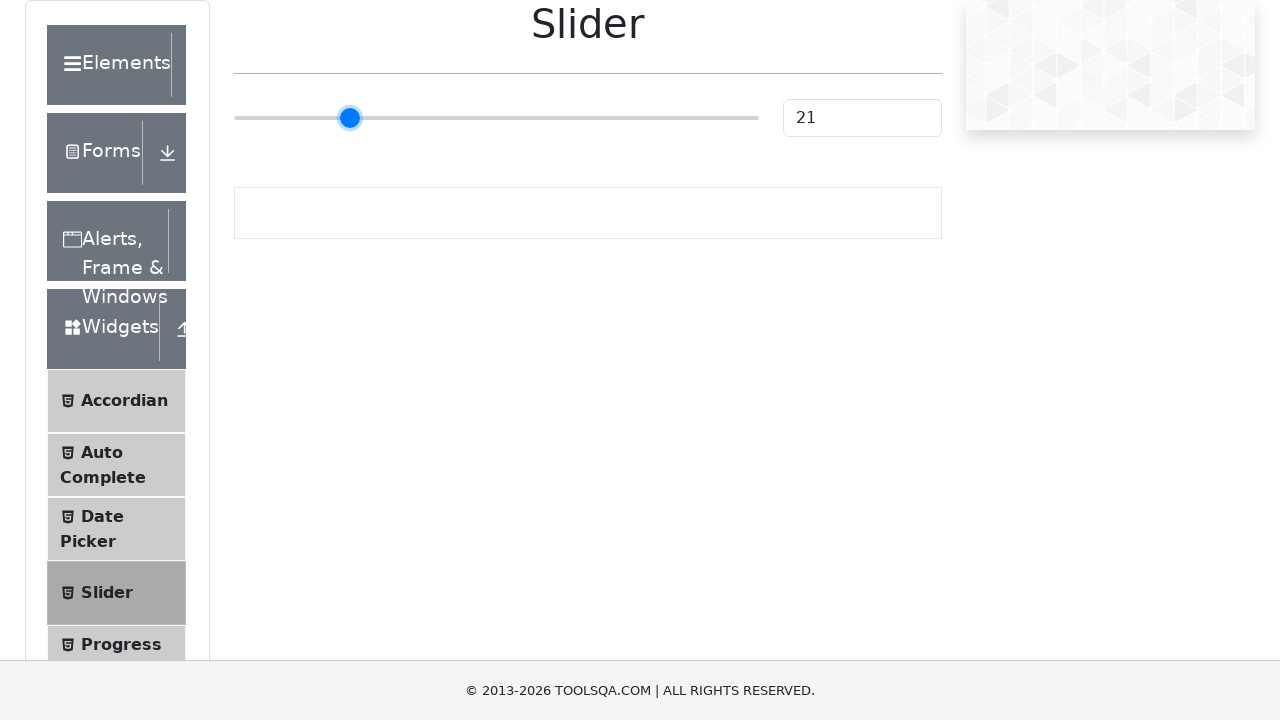

Pressed ArrowLeft key (iteration 5/30)
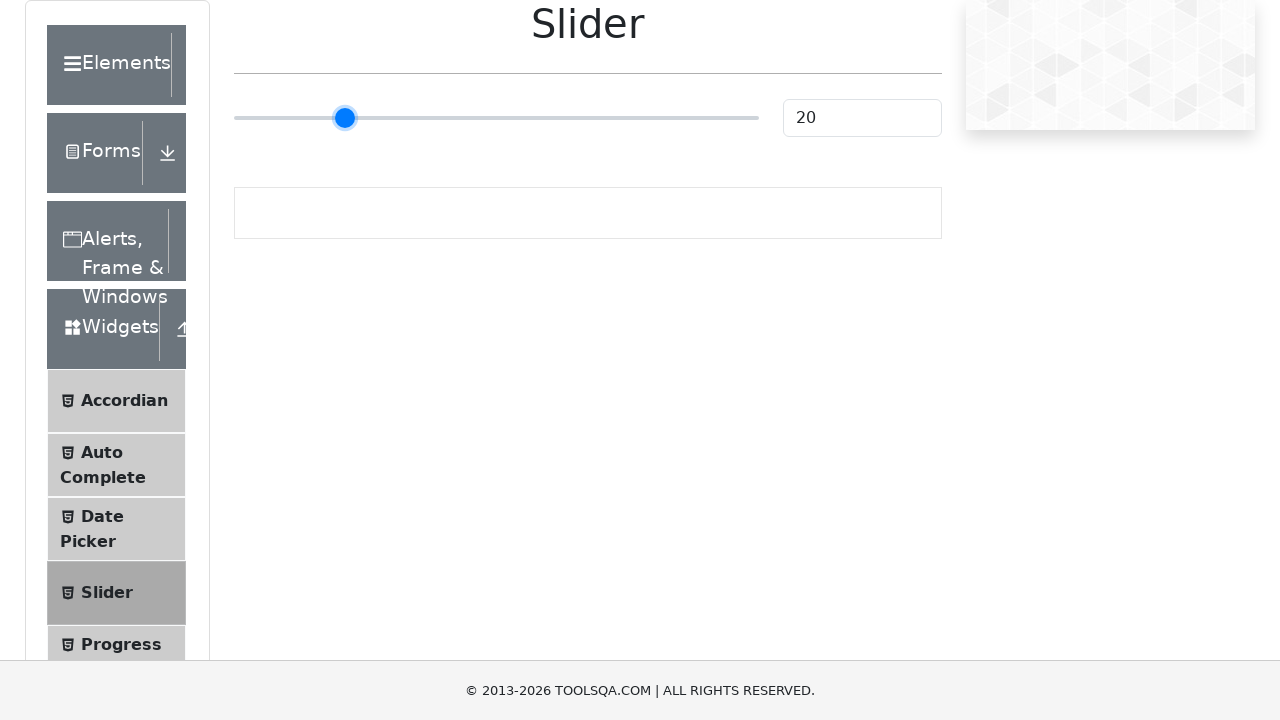

Pressed ArrowLeft key (iteration 6/30)
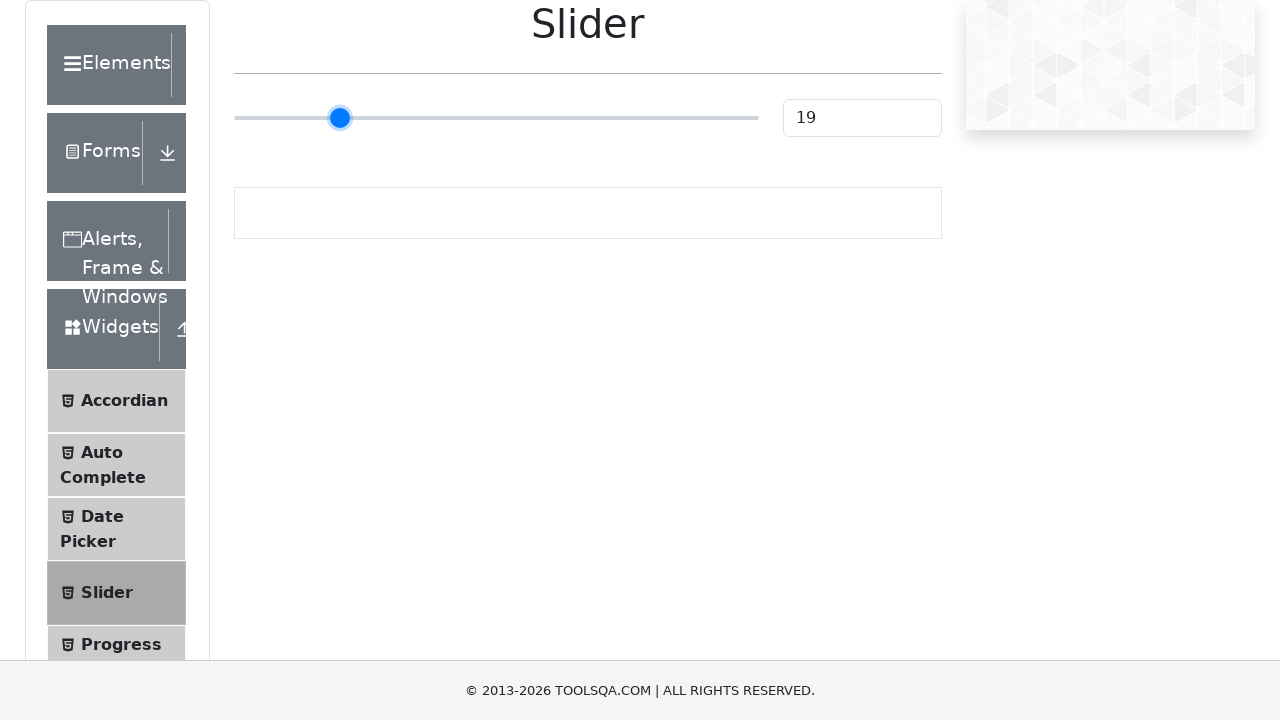

Pressed ArrowLeft key (iteration 7/30)
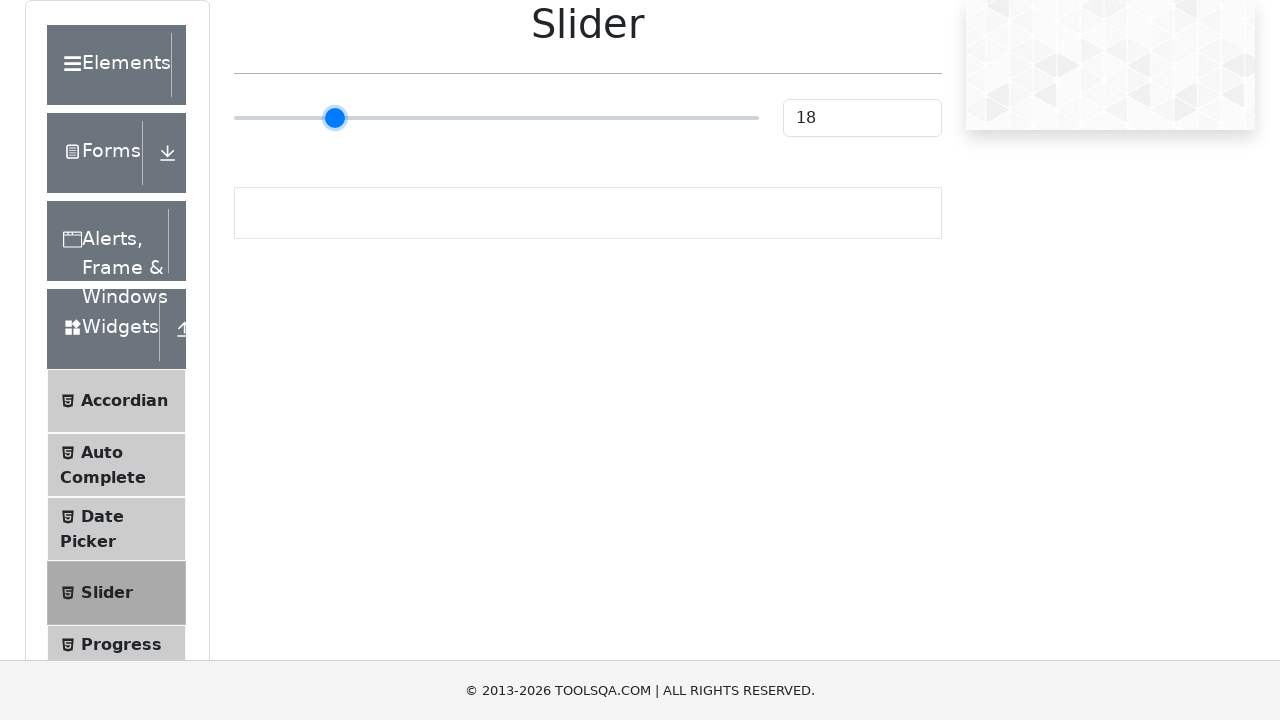

Pressed ArrowLeft key (iteration 8/30)
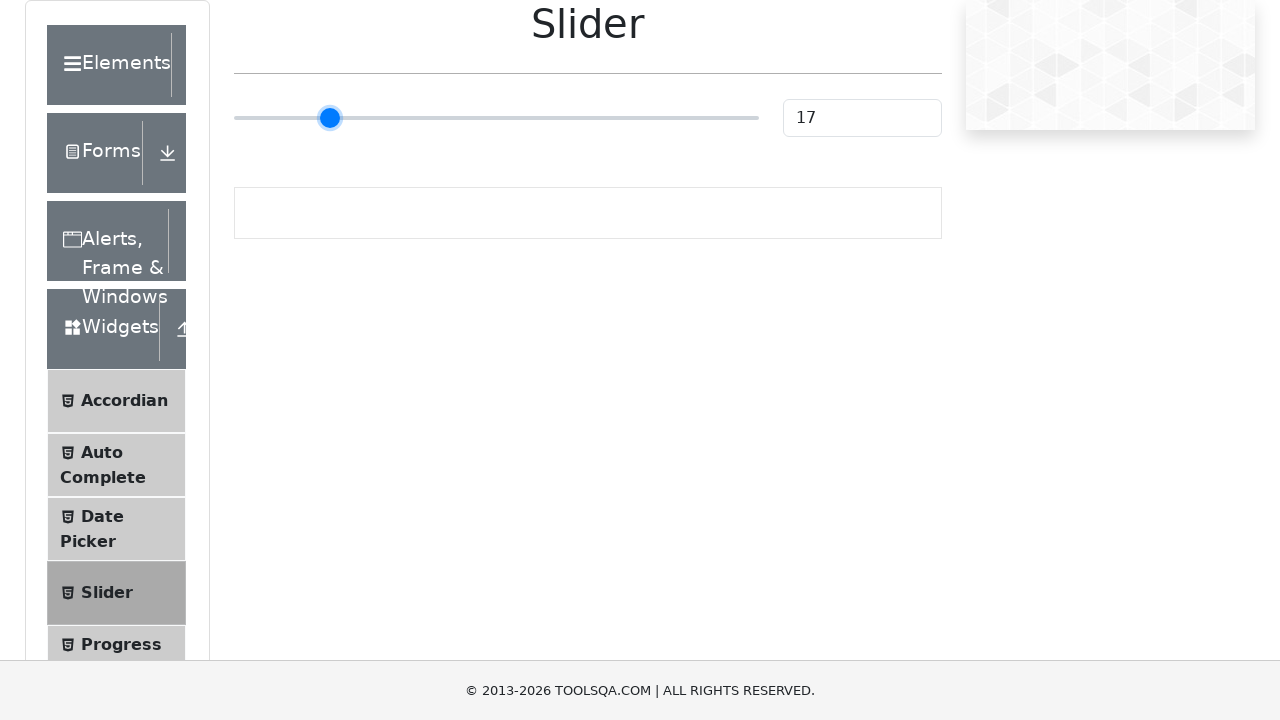

Pressed ArrowLeft key (iteration 9/30)
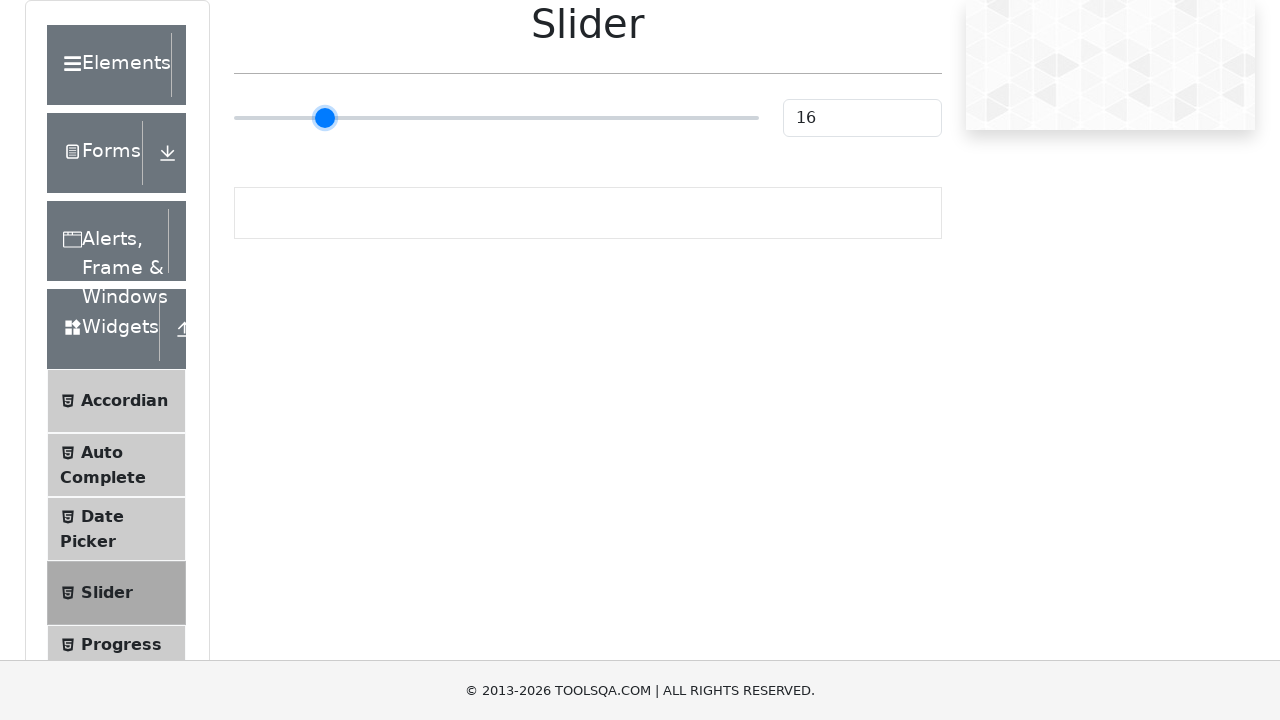

Pressed ArrowLeft key (iteration 10/30)
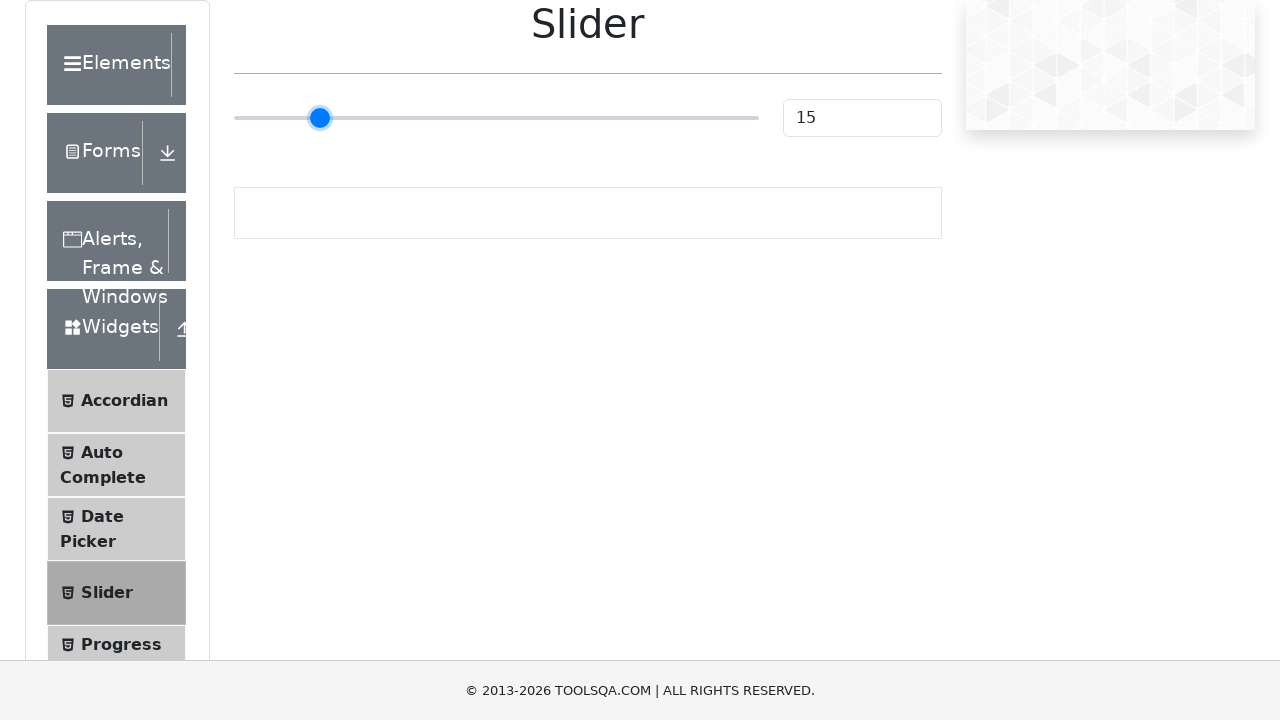

Pressed ArrowLeft key (iteration 11/30)
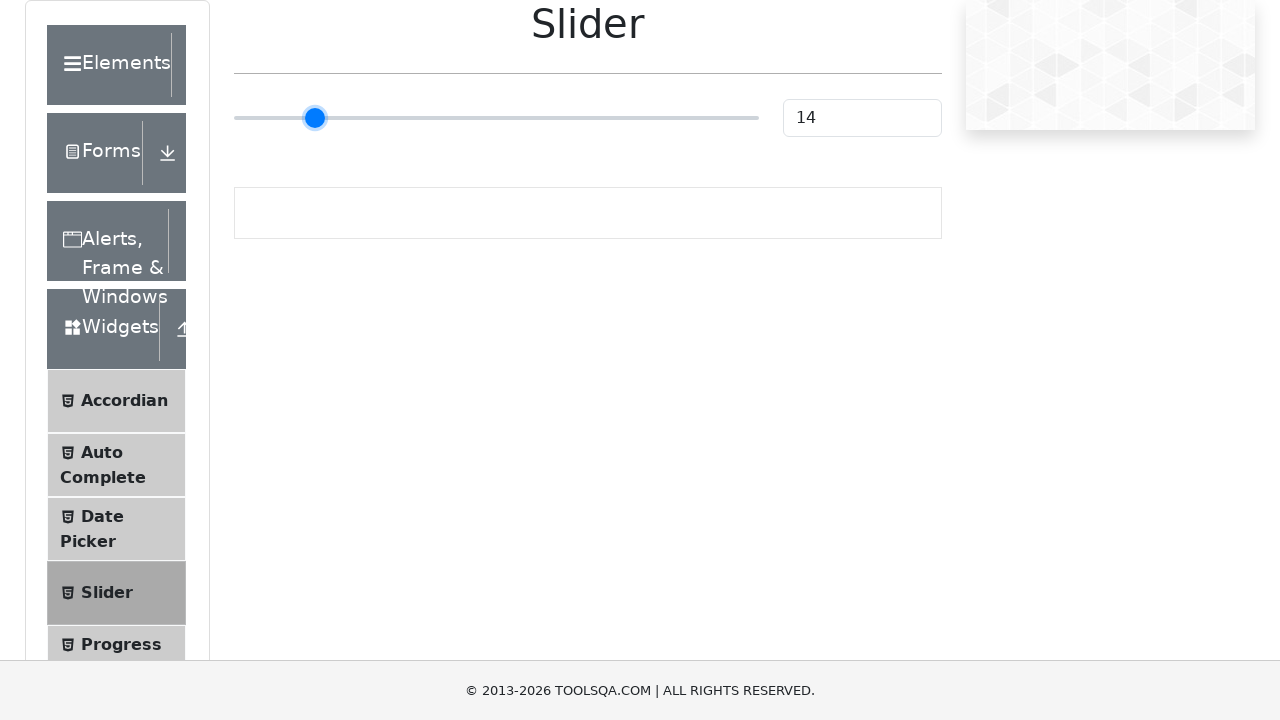

Pressed ArrowLeft key (iteration 12/30)
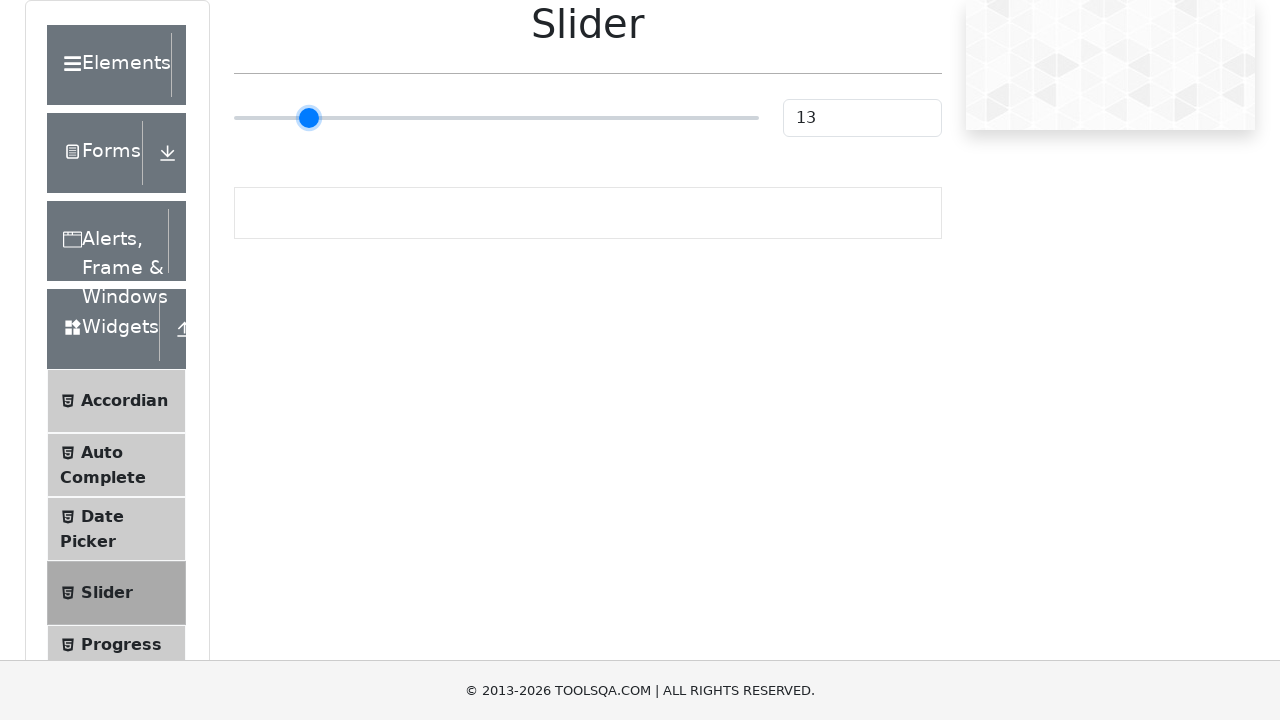

Pressed ArrowLeft key (iteration 13/30)
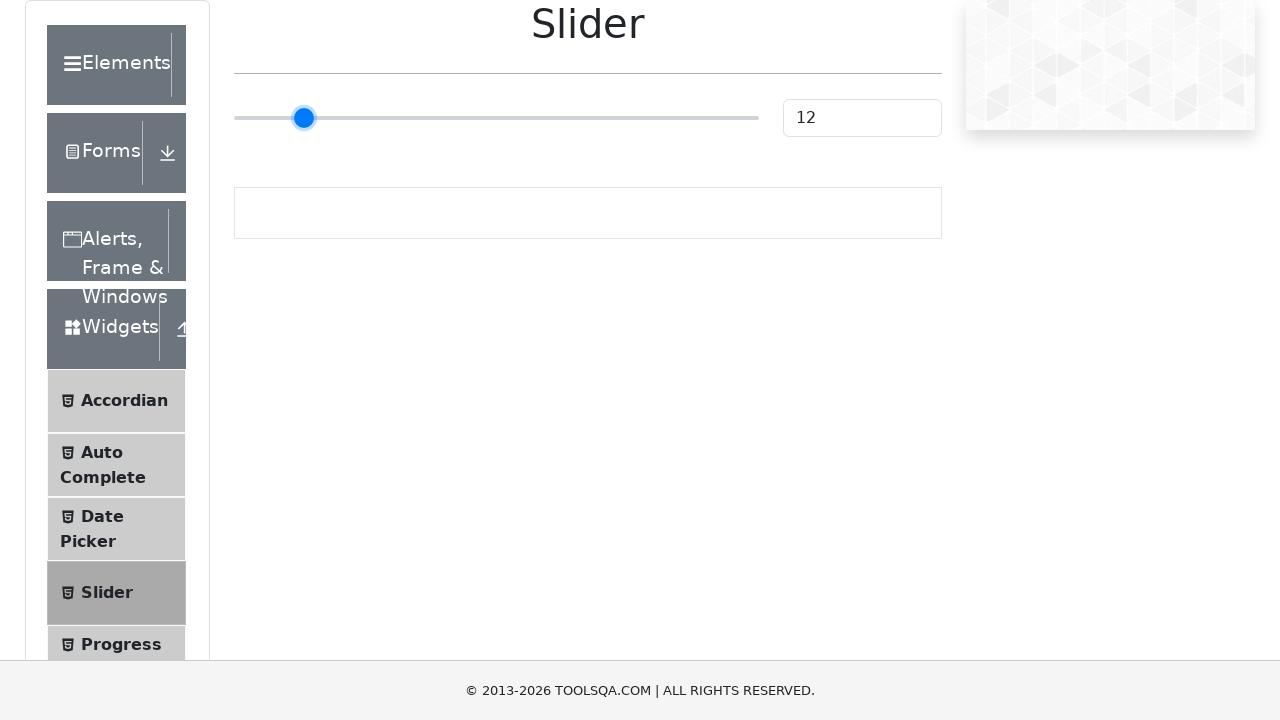

Pressed ArrowLeft key (iteration 14/30)
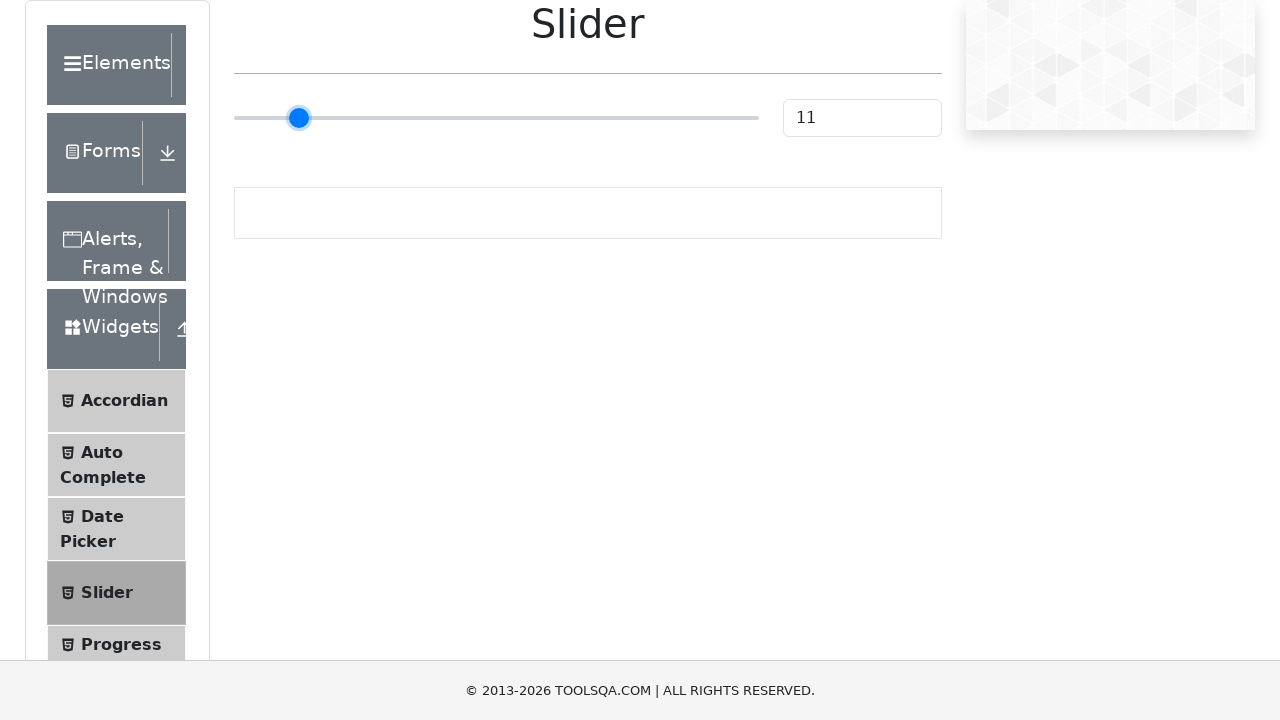

Pressed ArrowLeft key (iteration 15/30)
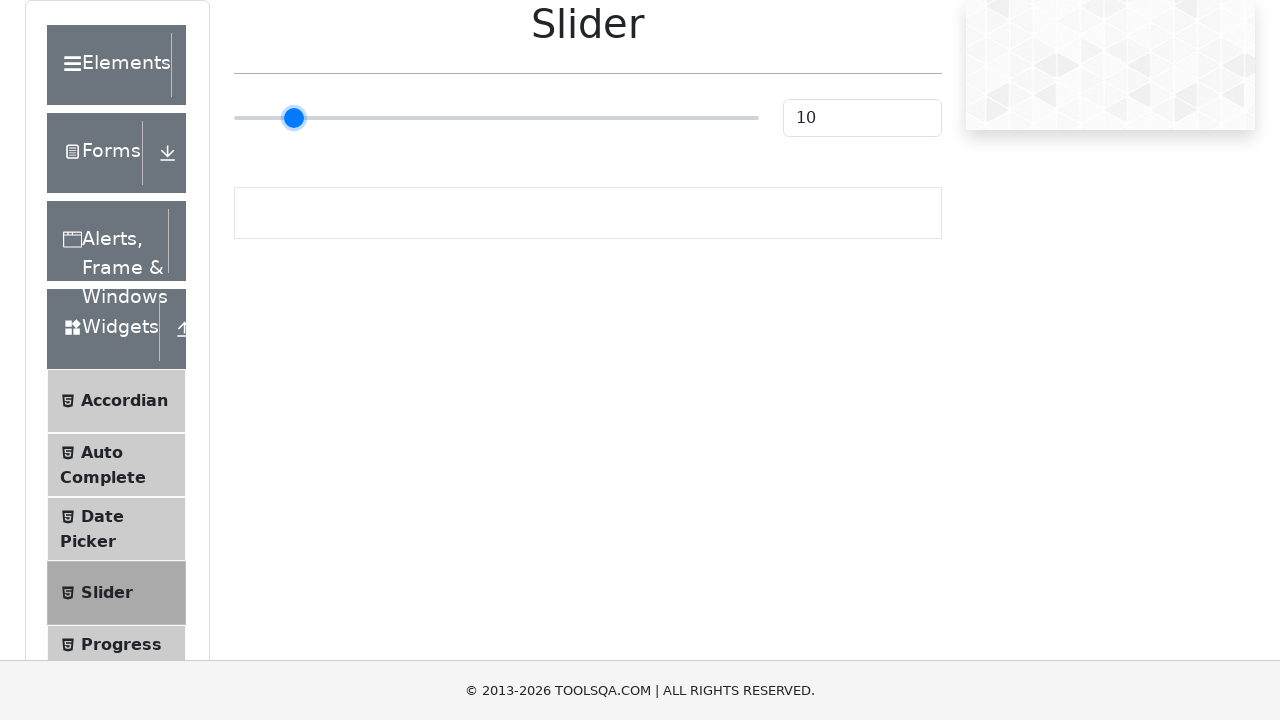

Pressed ArrowLeft key (iteration 16/30)
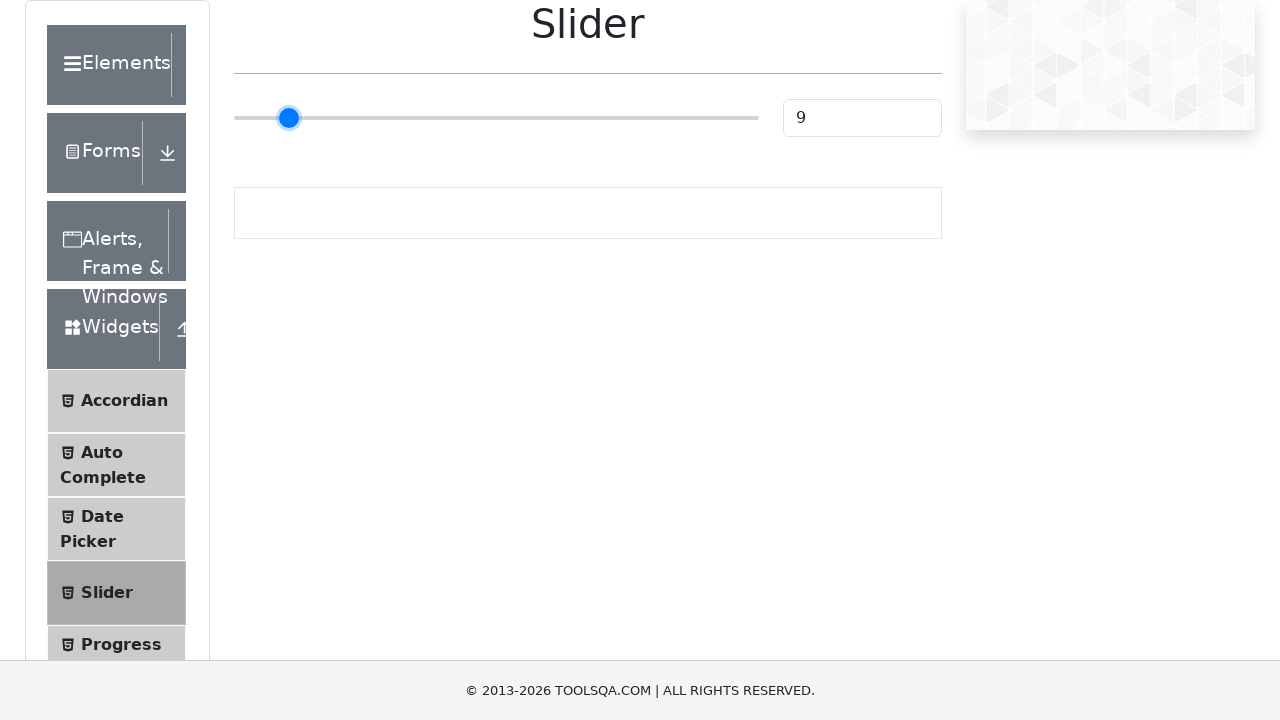

Pressed ArrowLeft key (iteration 17/30)
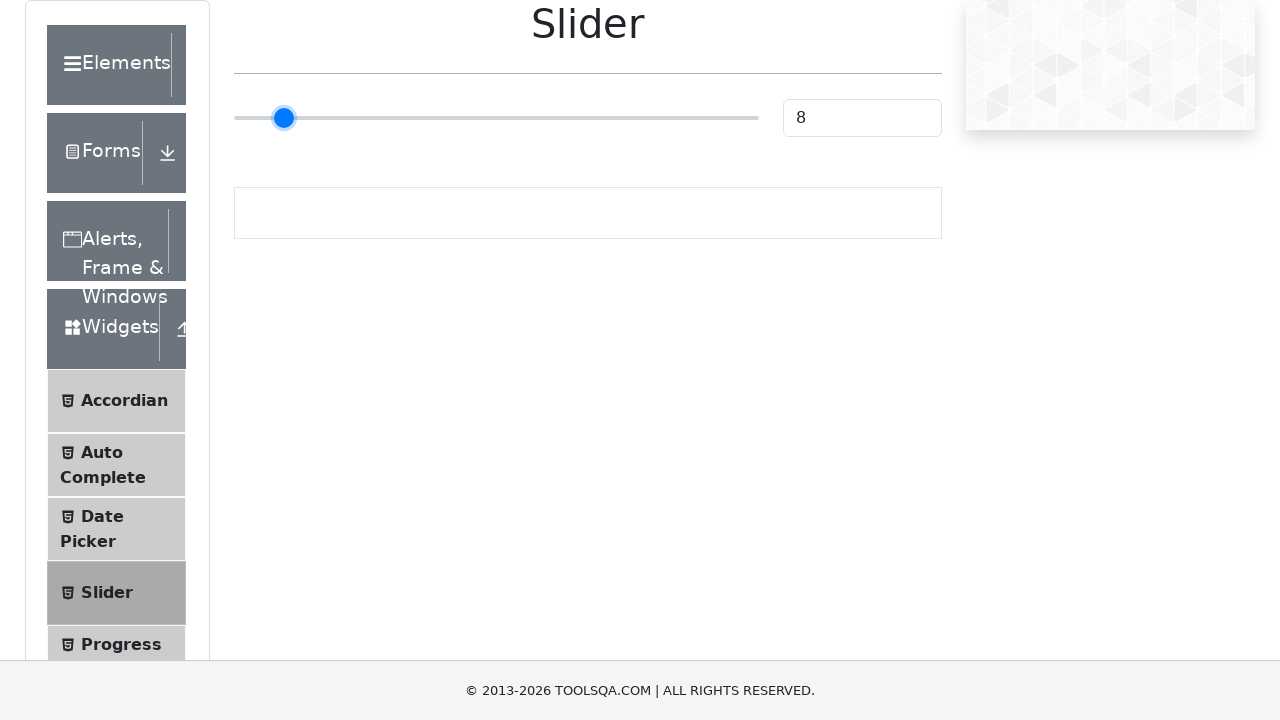

Pressed ArrowLeft key (iteration 18/30)
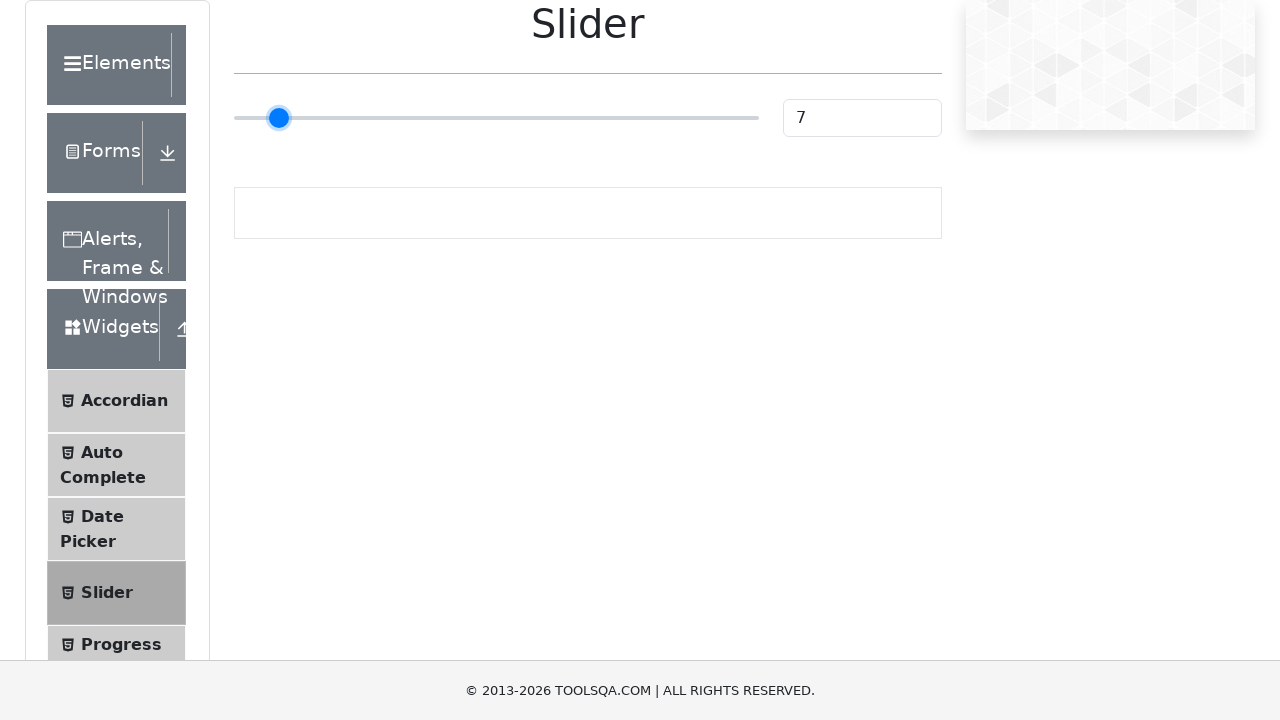

Pressed ArrowLeft key (iteration 19/30)
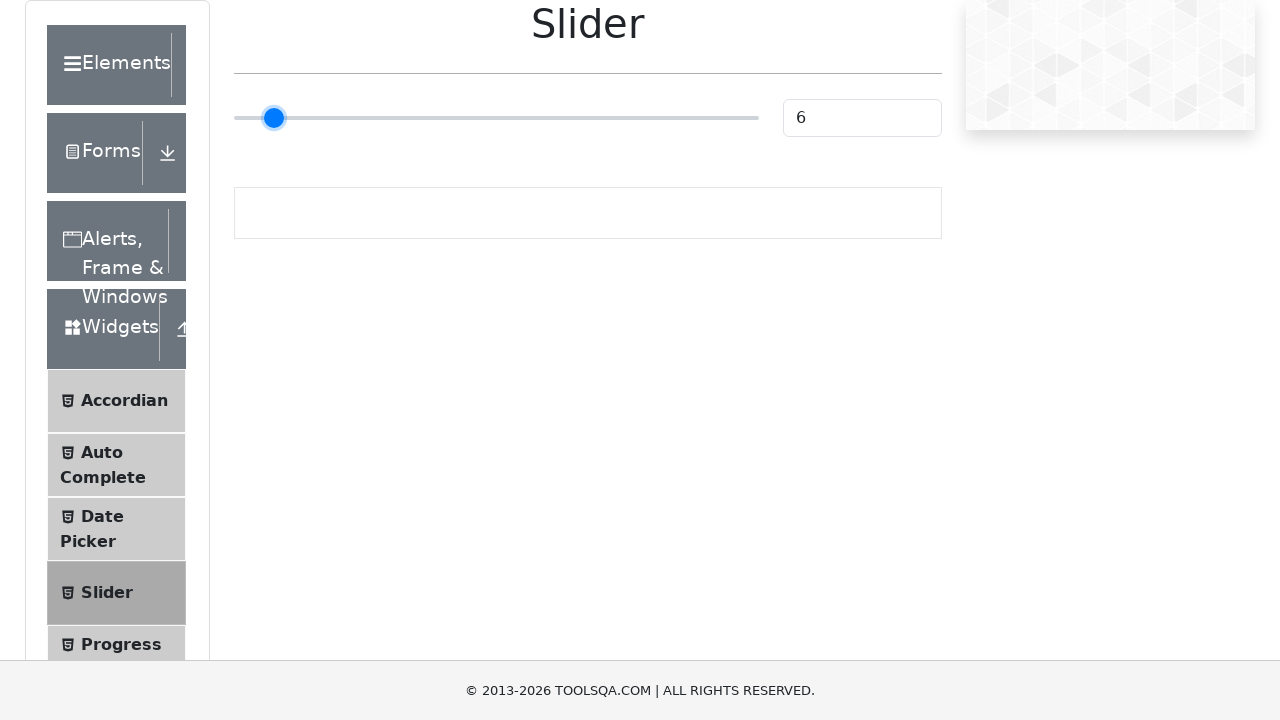

Pressed ArrowLeft key (iteration 20/30)
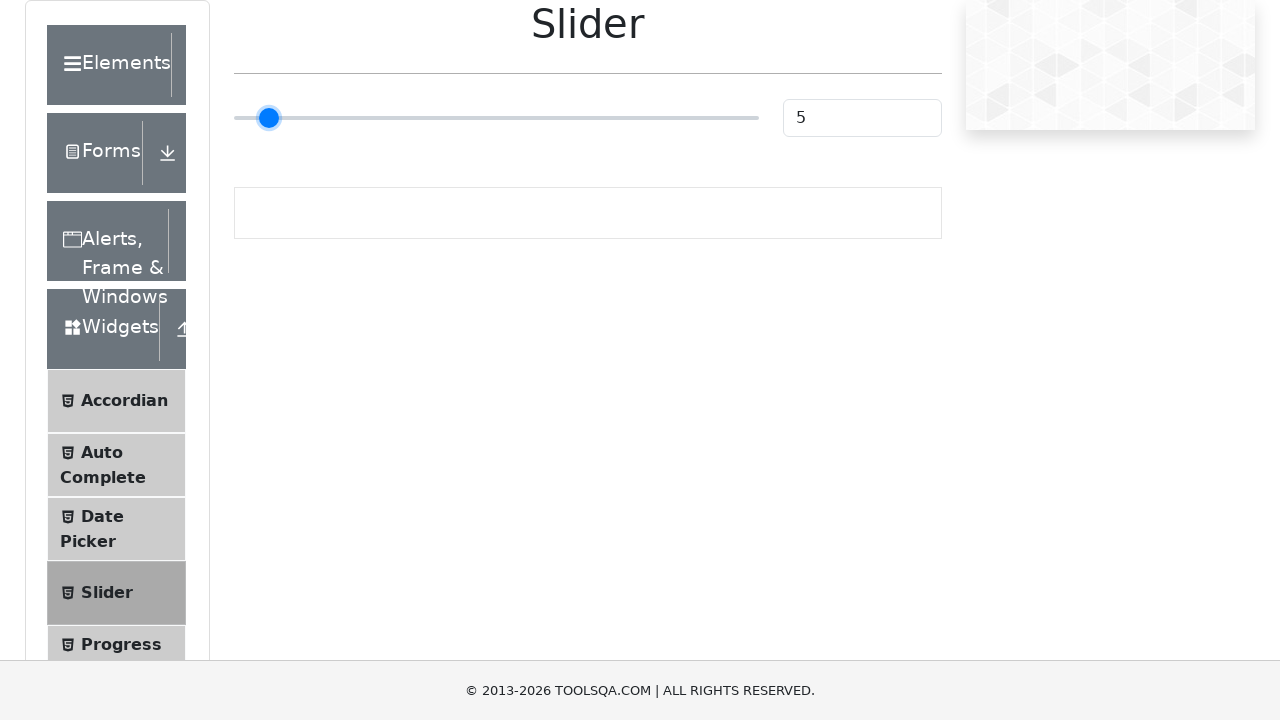

Pressed ArrowLeft key (iteration 21/30)
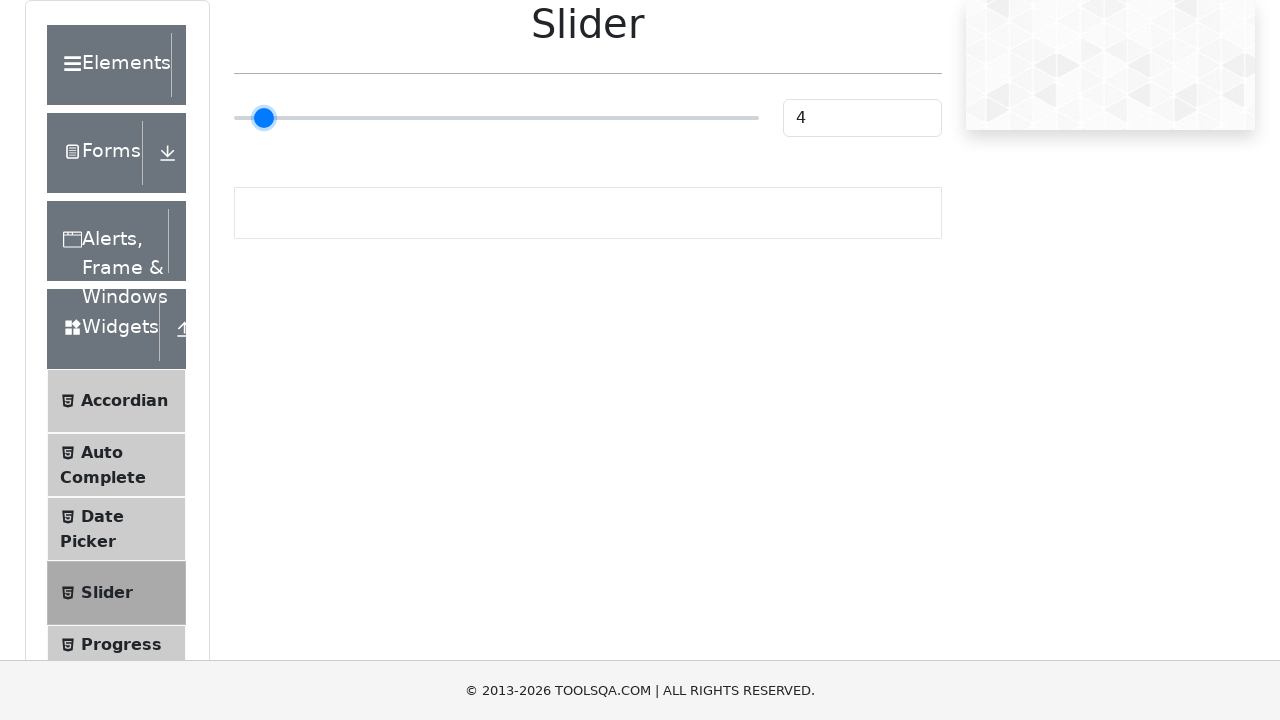

Pressed ArrowLeft key (iteration 22/30)
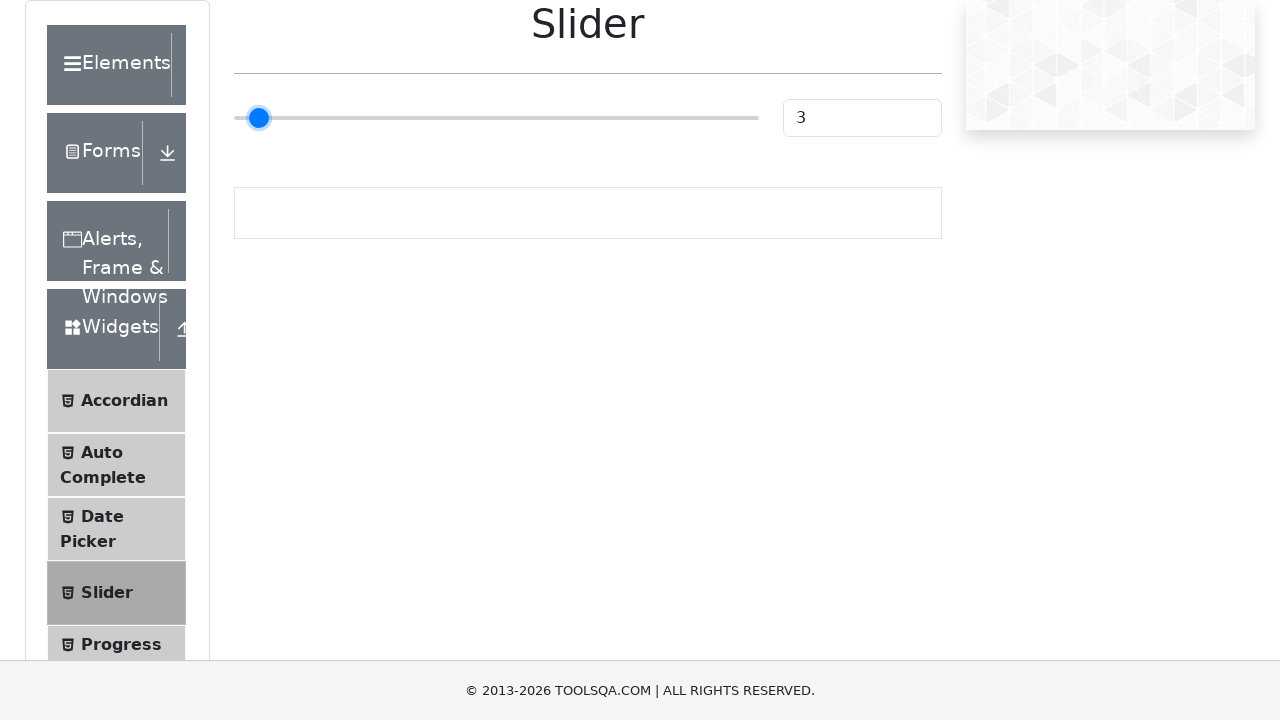

Pressed ArrowLeft key (iteration 23/30)
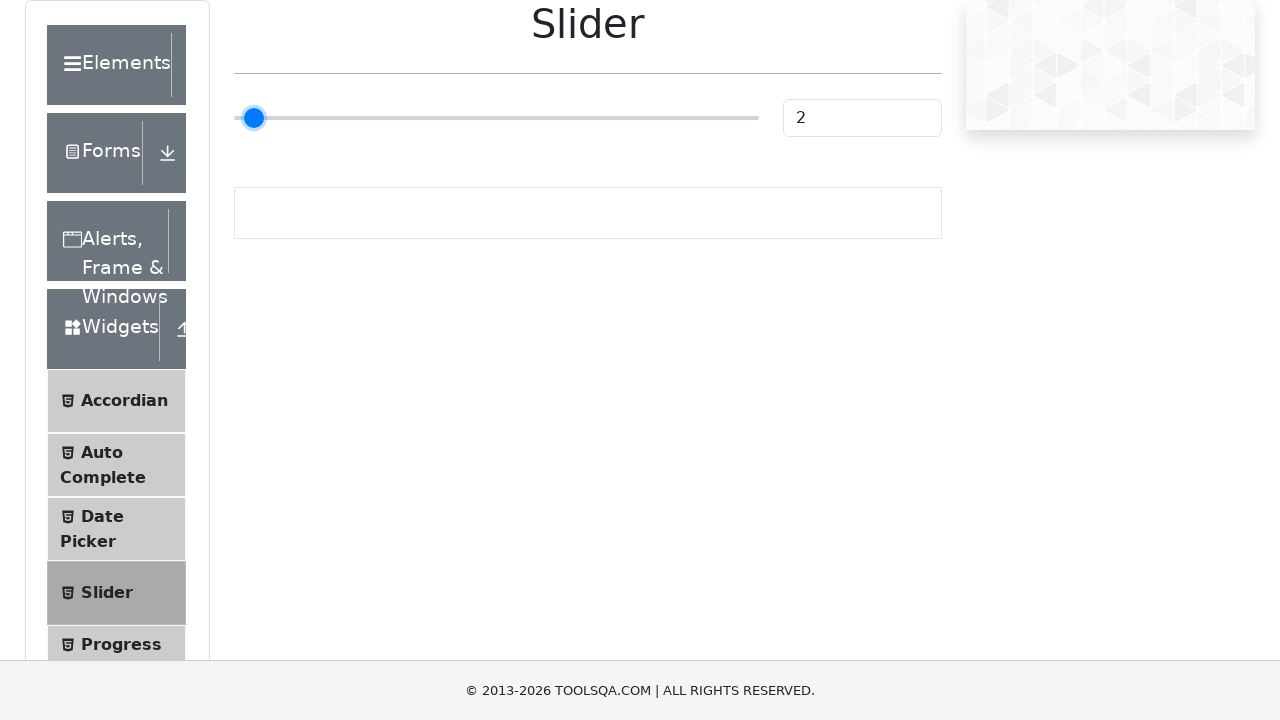

Pressed ArrowLeft key (iteration 24/30)
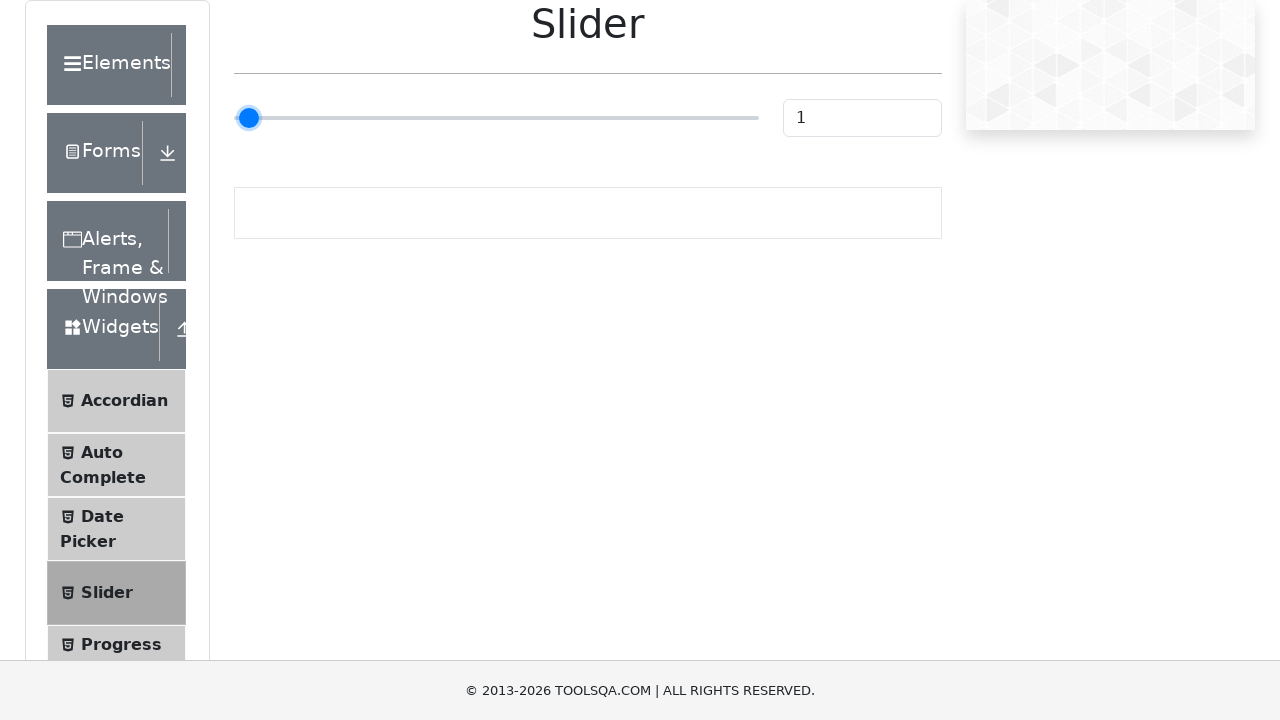

Pressed ArrowLeft key (iteration 25/30)
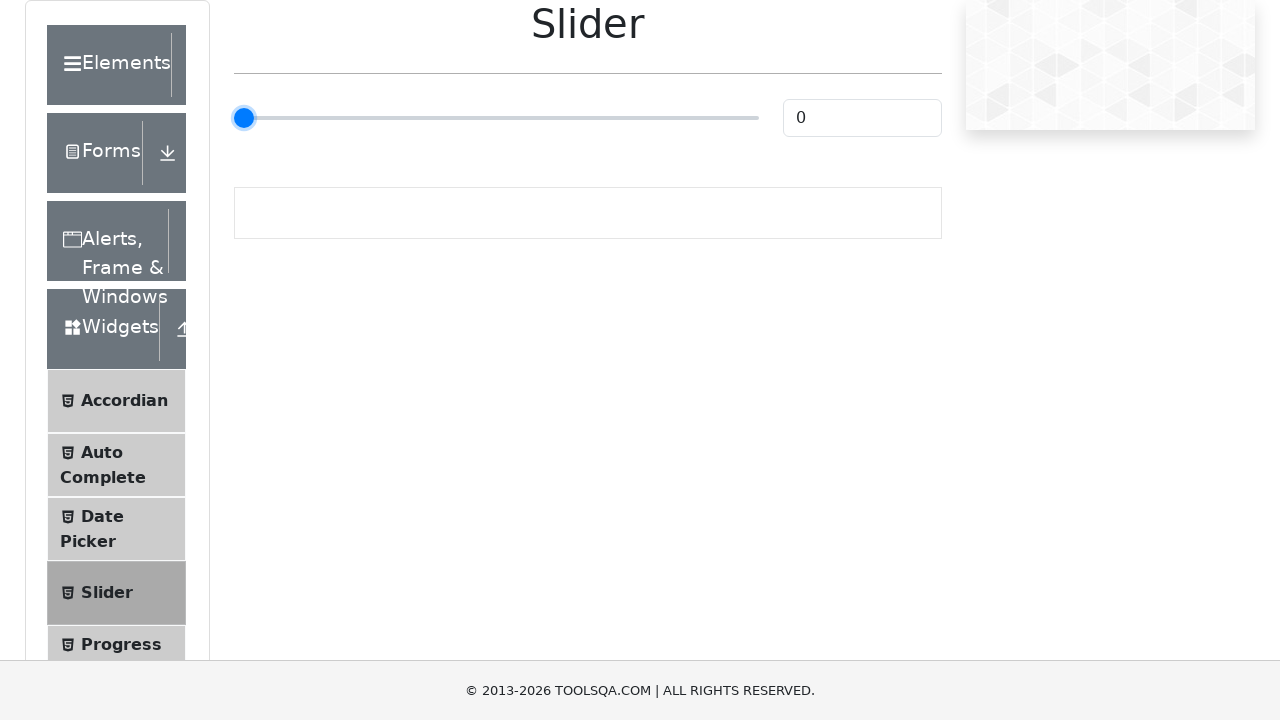

Pressed ArrowLeft key (iteration 26/30)
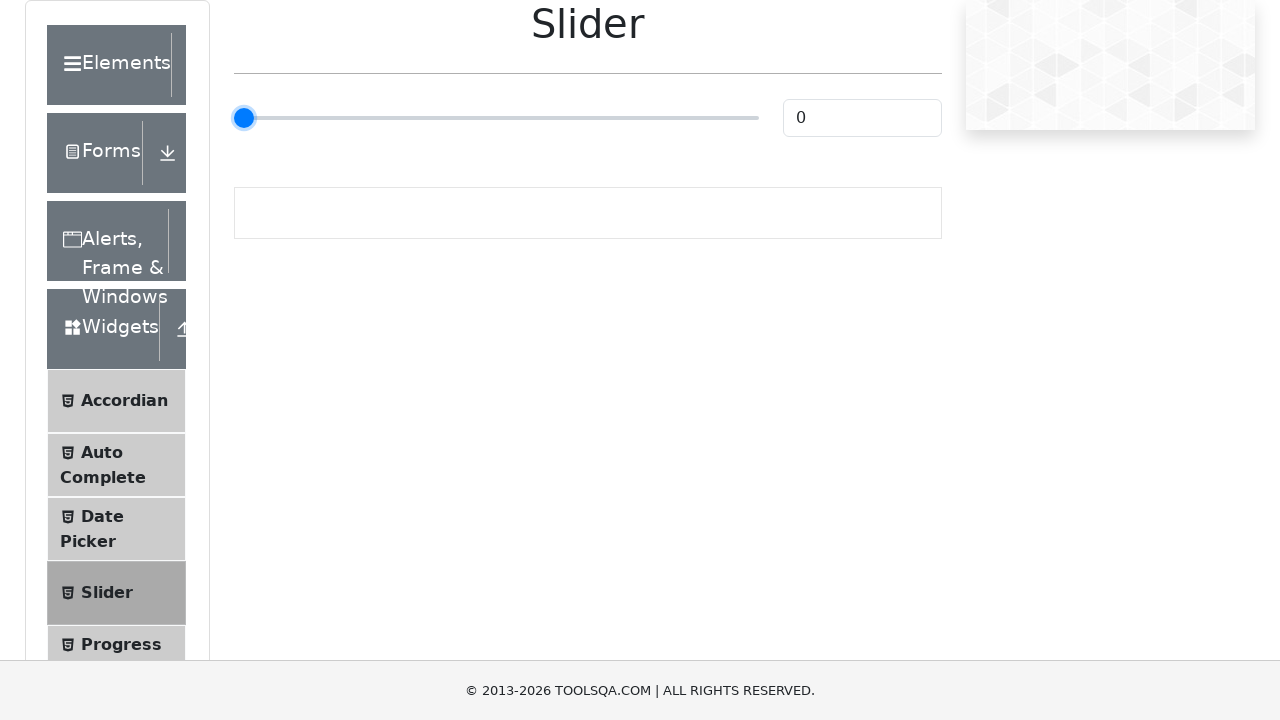

Pressed ArrowLeft key (iteration 27/30)
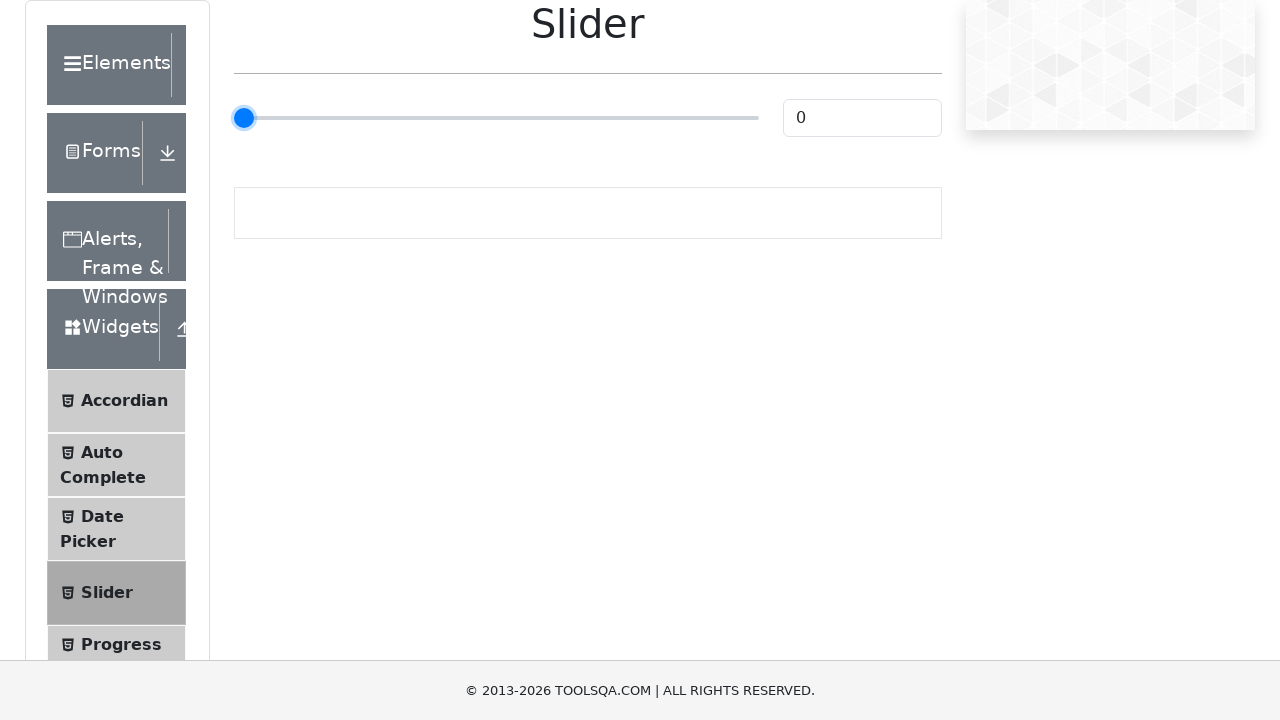

Pressed ArrowLeft key (iteration 28/30)
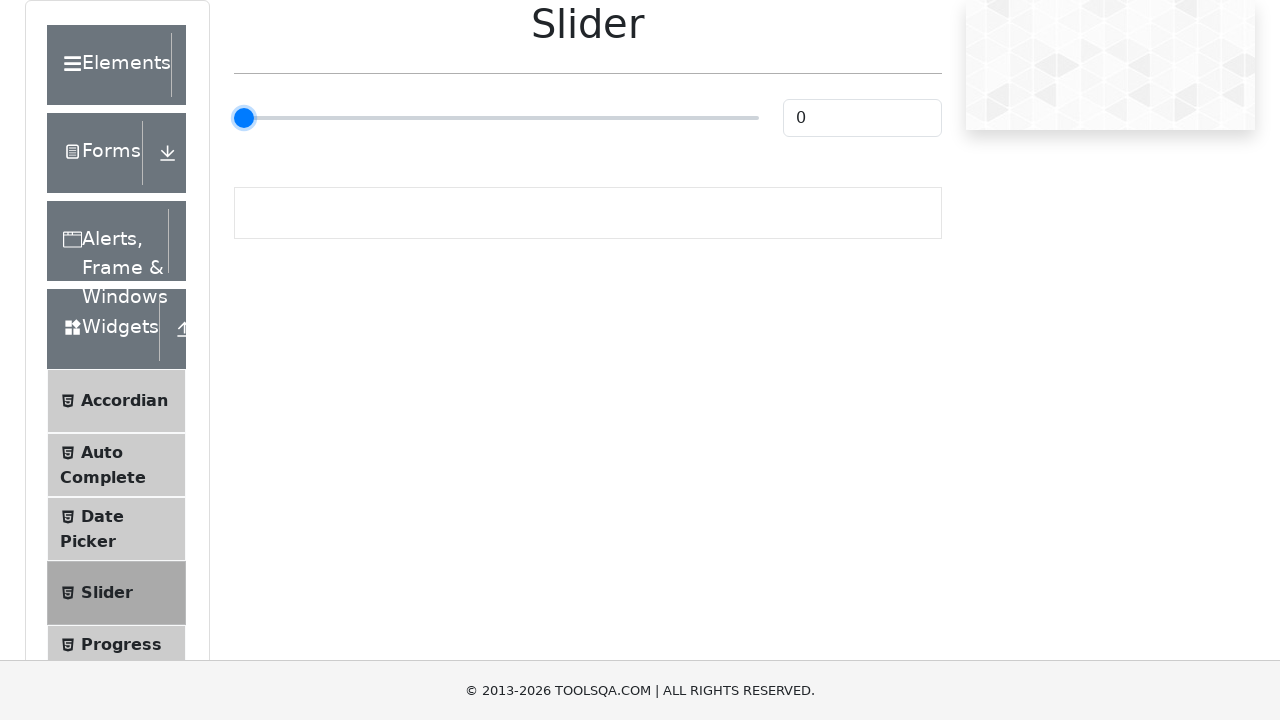

Pressed ArrowLeft key (iteration 29/30)
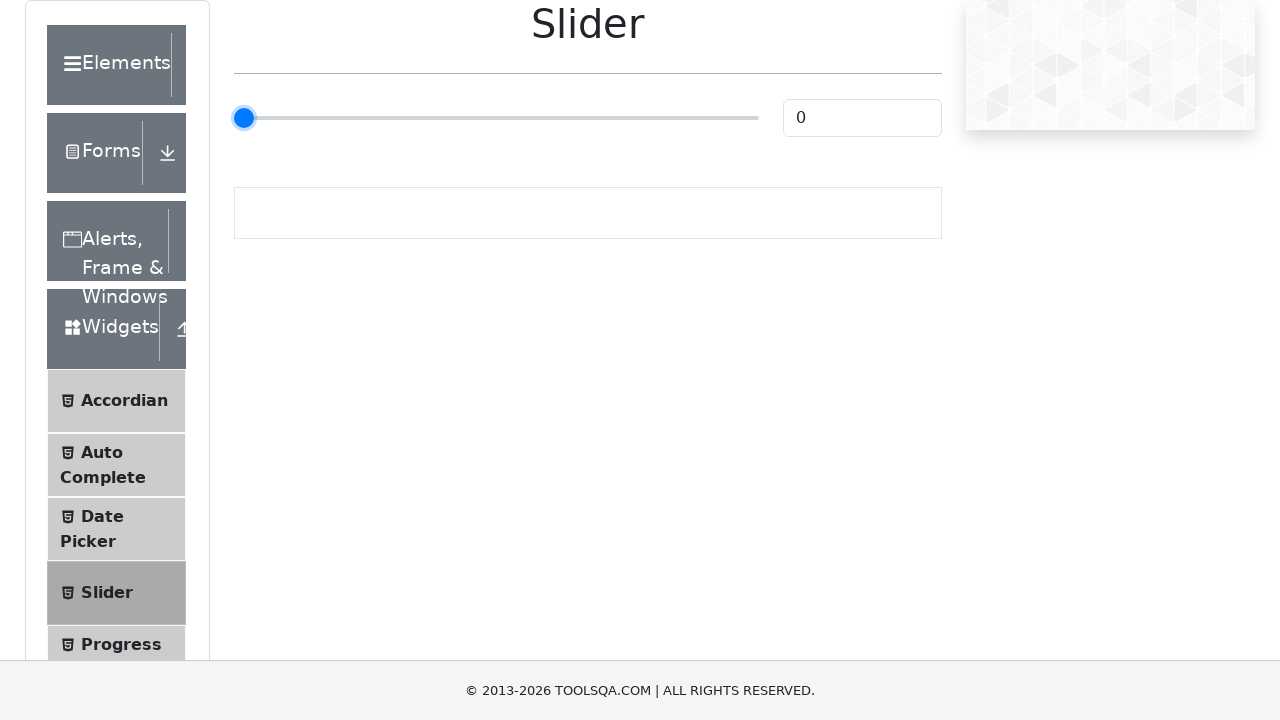

Pressed ArrowLeft key (iteration 30/30)
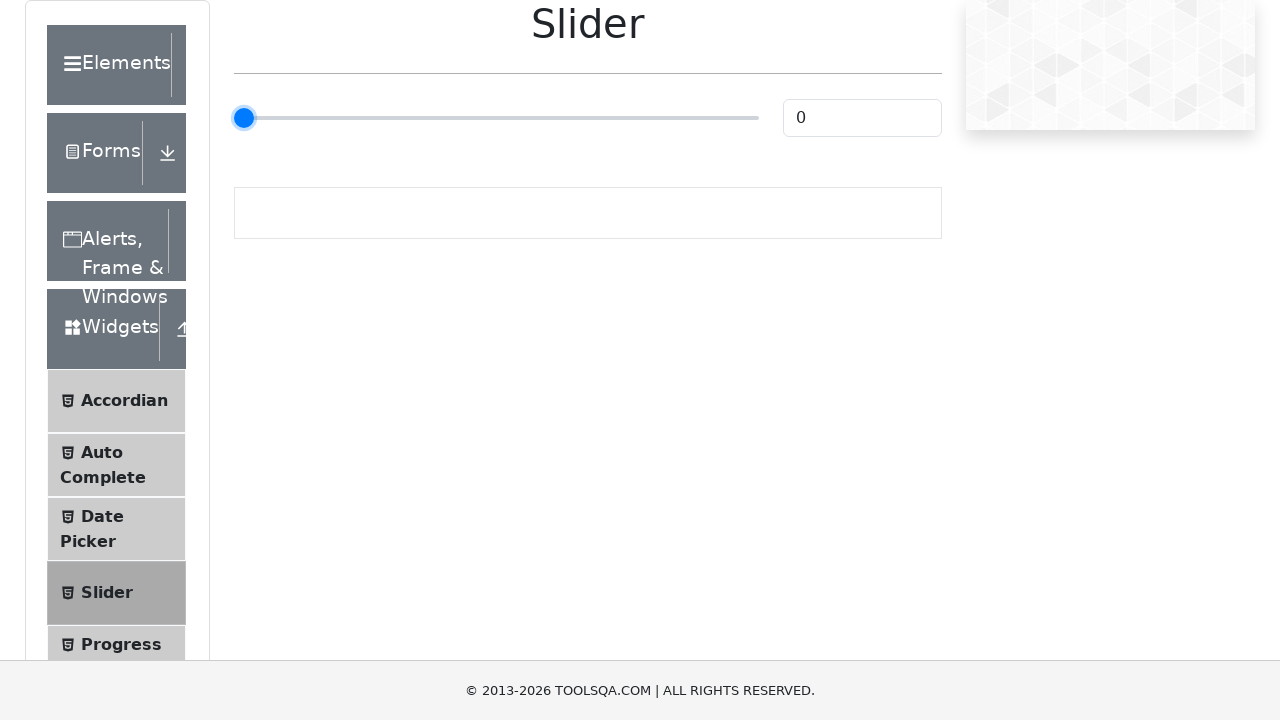

Verified slider value is less than 50
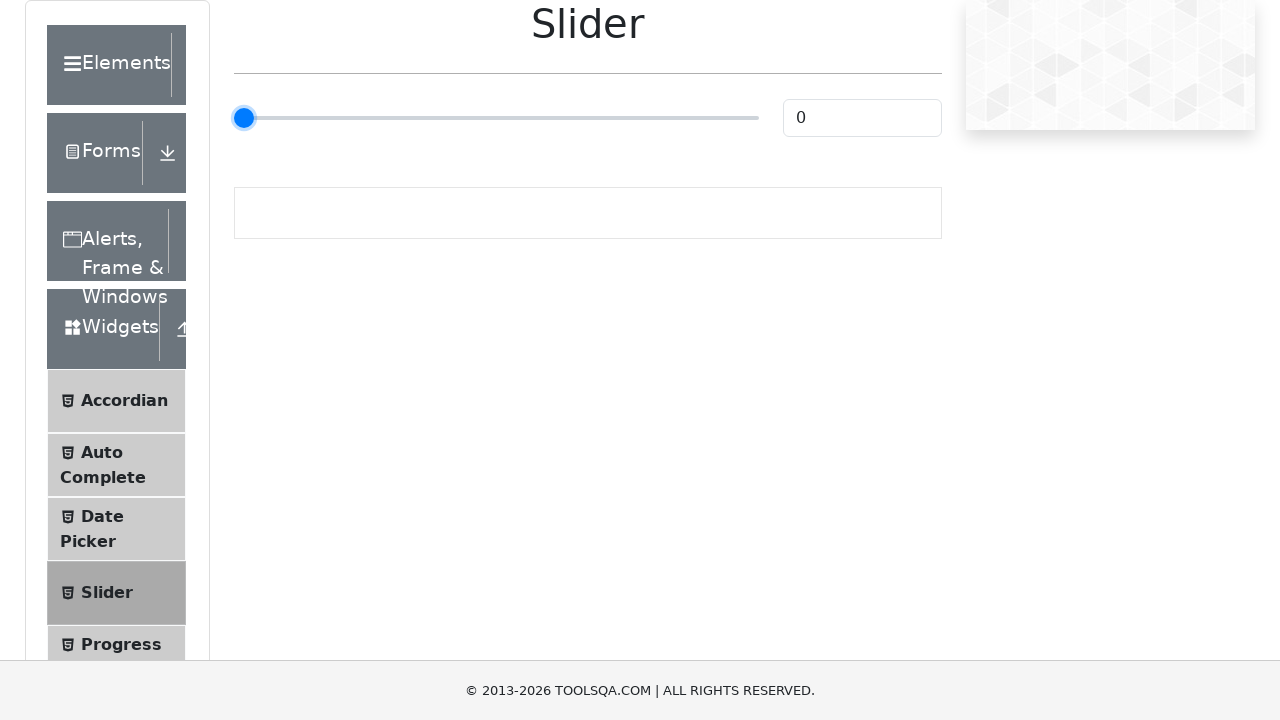

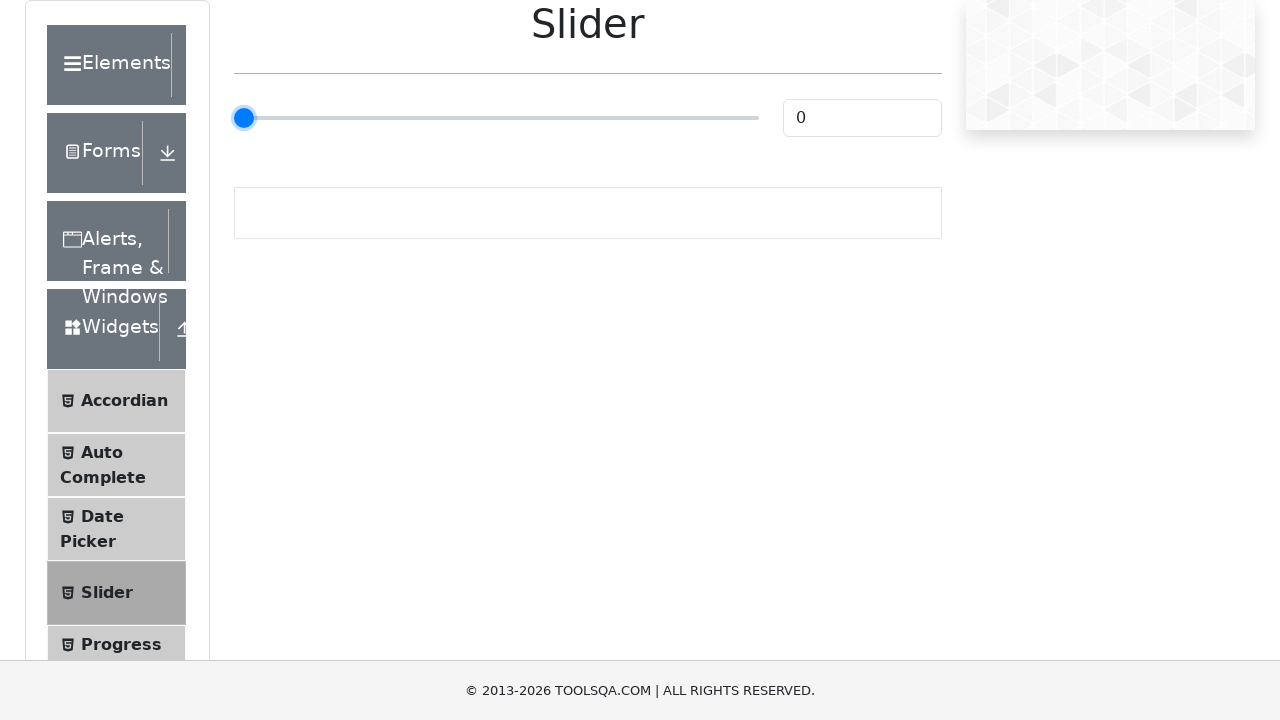